Navigates to mts.by website and verifies that the payment section heading is visible on the page

Starting URL: https://www.mts.by

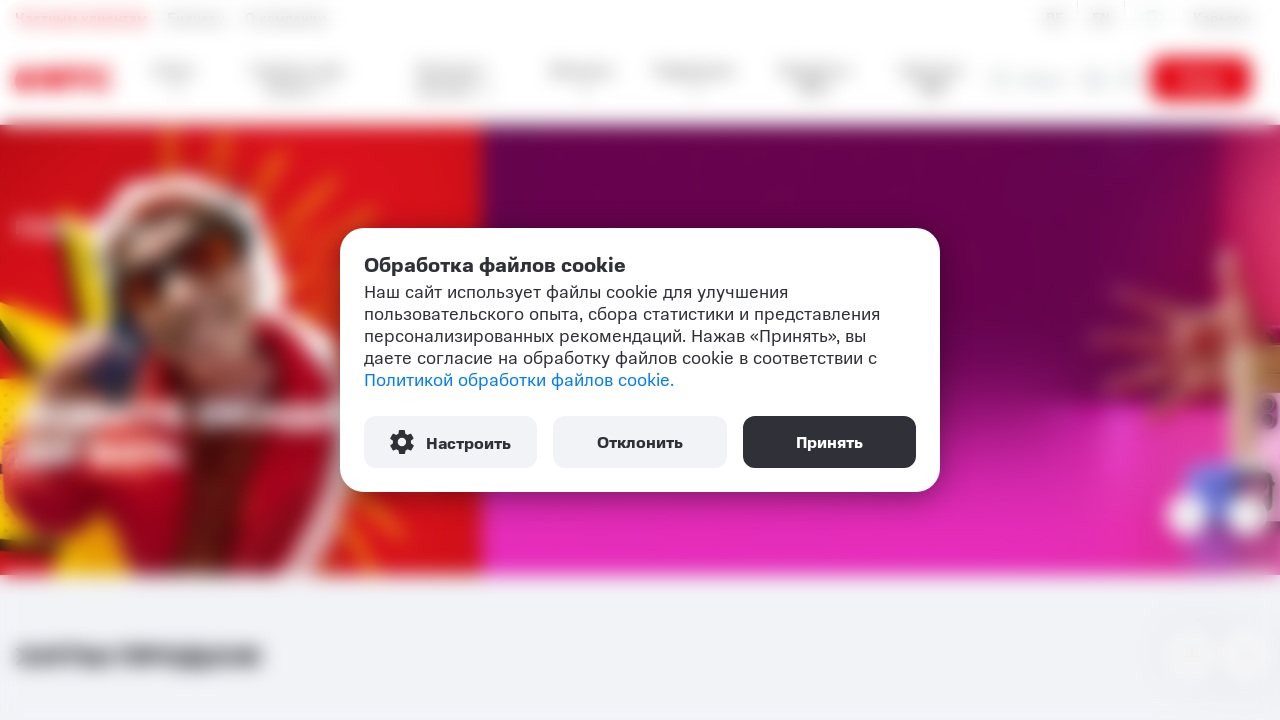

Waited for payment section heading to be visible
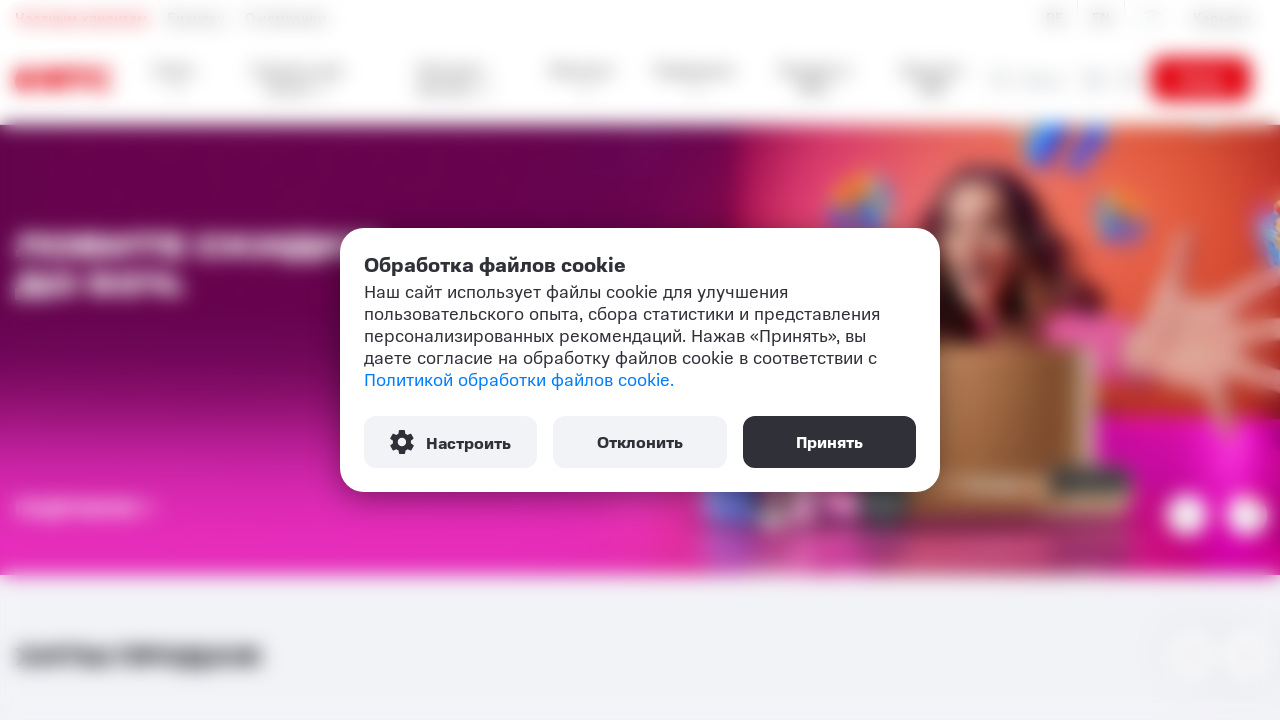

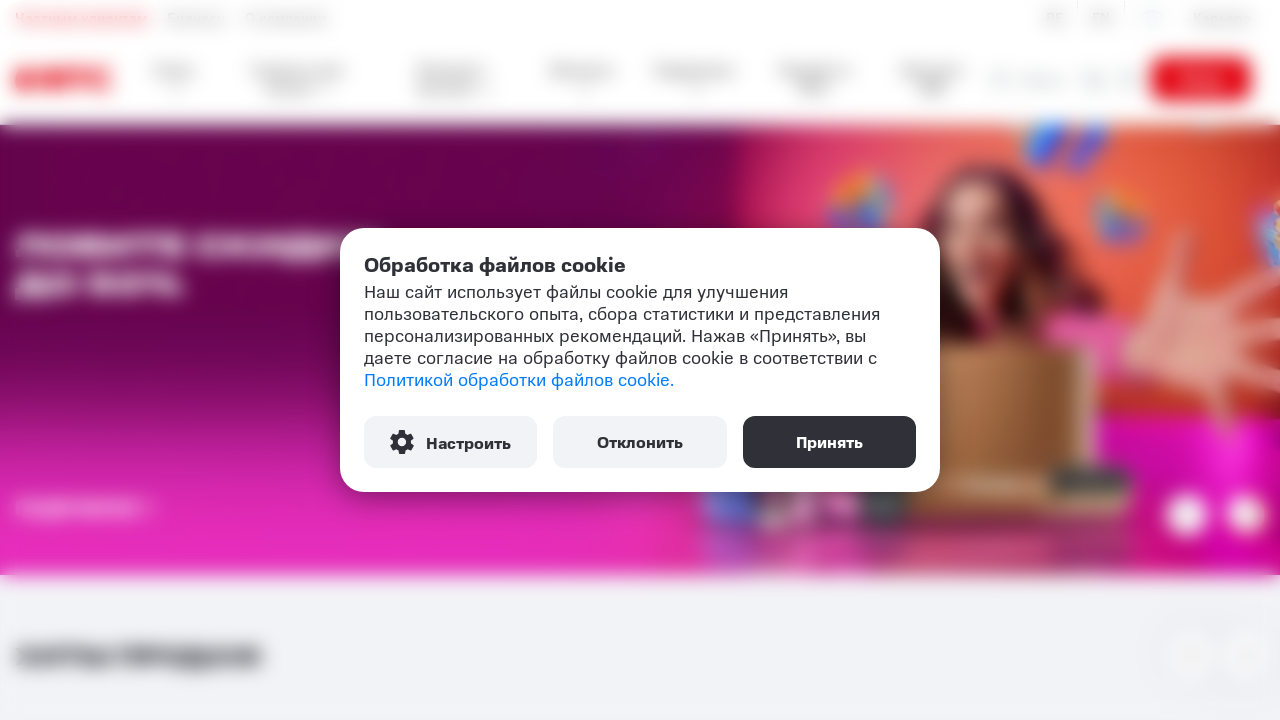